Tests the dynamic dropdown functionality on SpiceJet flight booking page by selecting origin city (DEL) and interacting with destination dropdown options

Starting URL: https://www.spicejet.com/

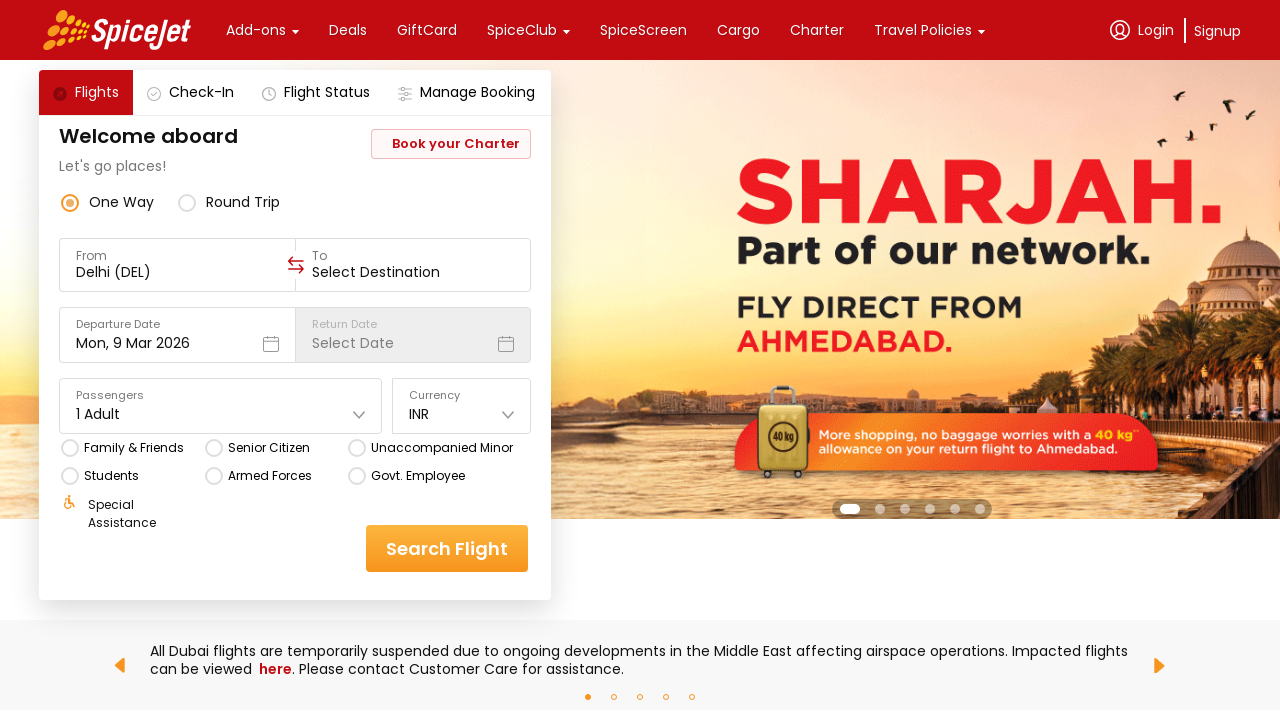

Clicked on the origin city input field at (178, 272) on xpath=/html/body/div[2]/div/div/div[1]/div[3]/div[2]/div[3]/div/div[1]/div/div[2
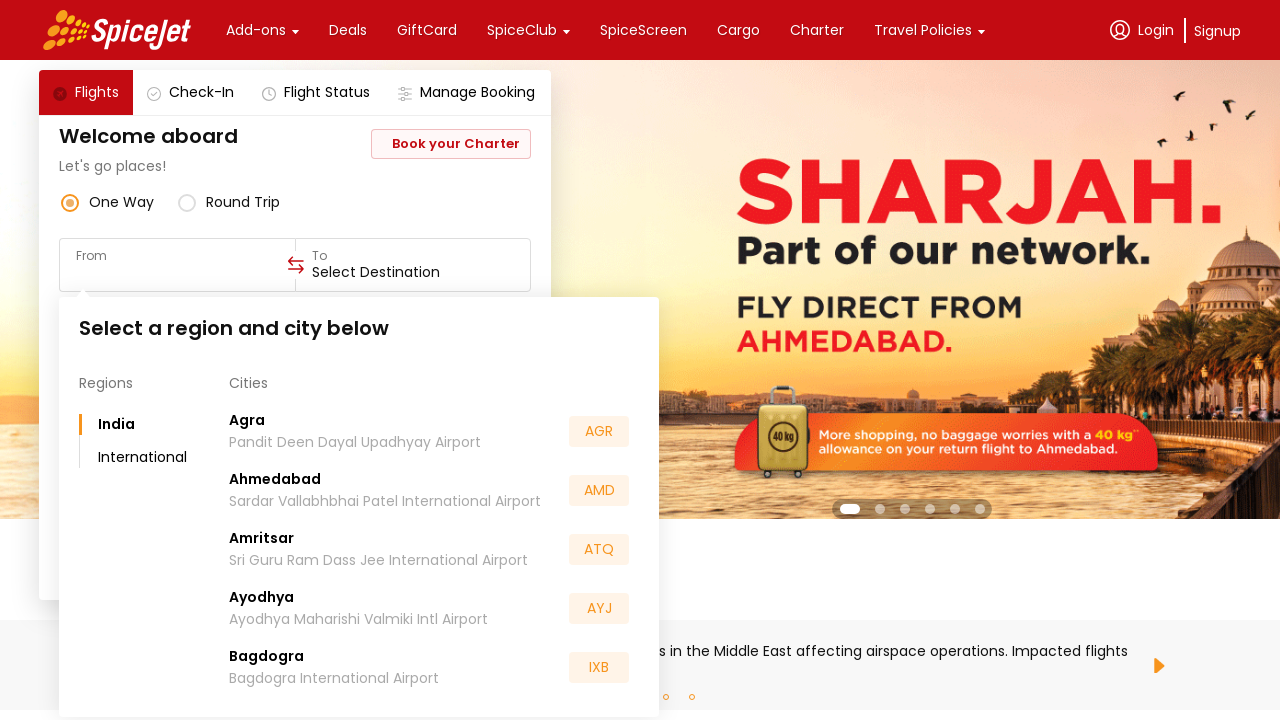

Filled origin city field with 'DEL' on xpath=/html/body/div[2]/div/div/div[1]/div[3]/div[2]/div[3]/div/div[1]/div/div[2
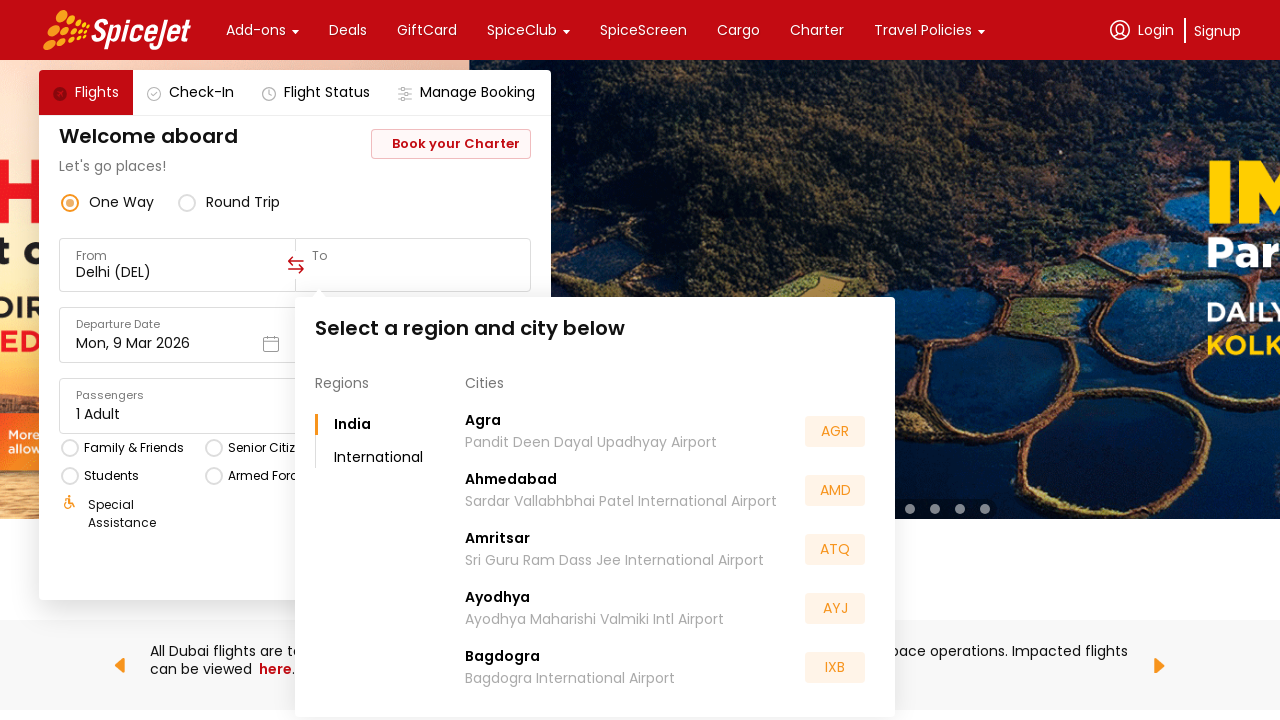

Waited 2 seconds for dropdown to appear
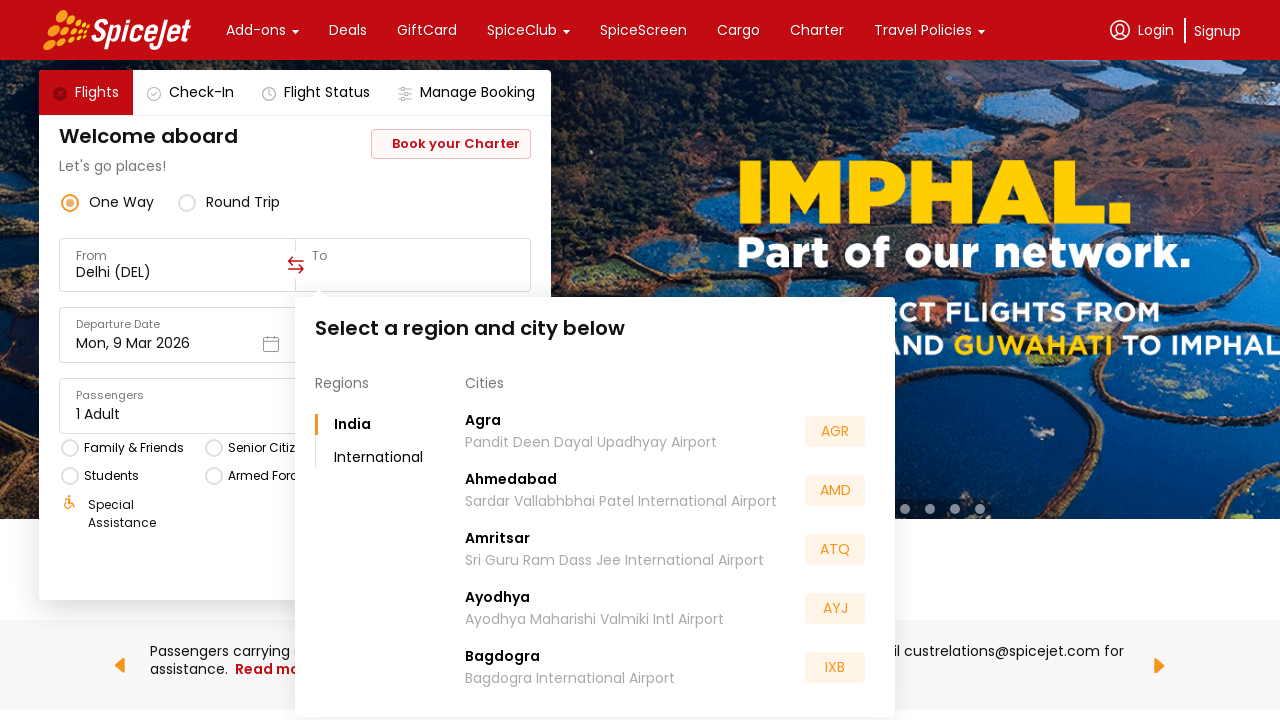

Selected DEL from the origin city dropdown suggestions at (621, 502) on xpath=/html/body/div[2]/div/div/div[1]/div[3]/div[2]/div[3]/div/div[3]/div[2]/di
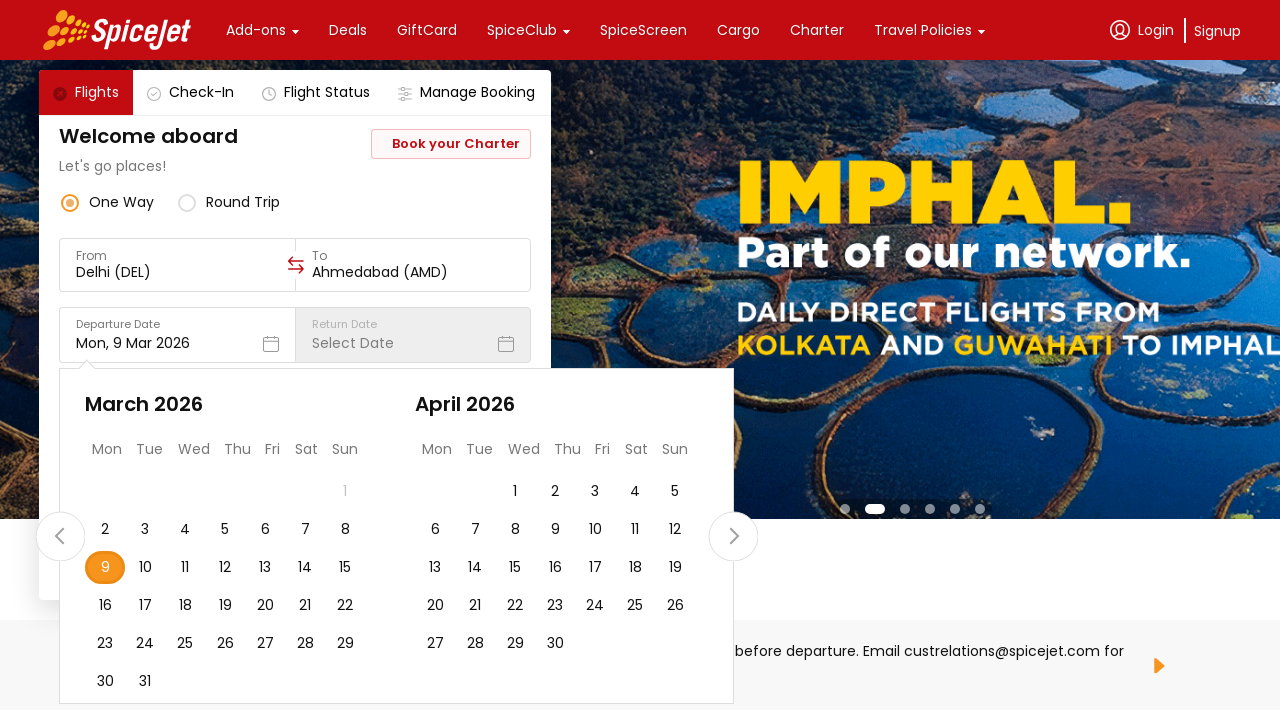

Waited 2 seconds before selecting destination
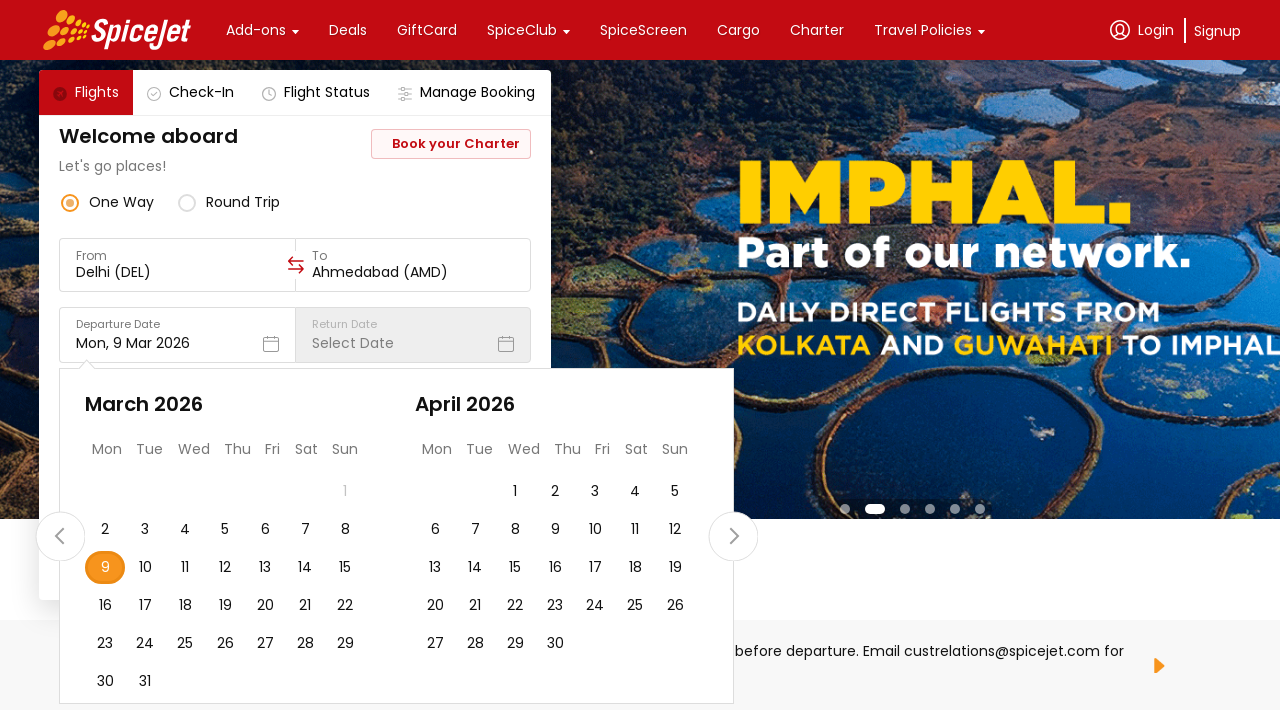

Clicked on the destination city input field to interact with dropdown options at (225, 530) on xpath=/html/body/div[2]/div/div/div[1]/div[3]/div[2]/div[4]/div/div[2]/div[2]/di
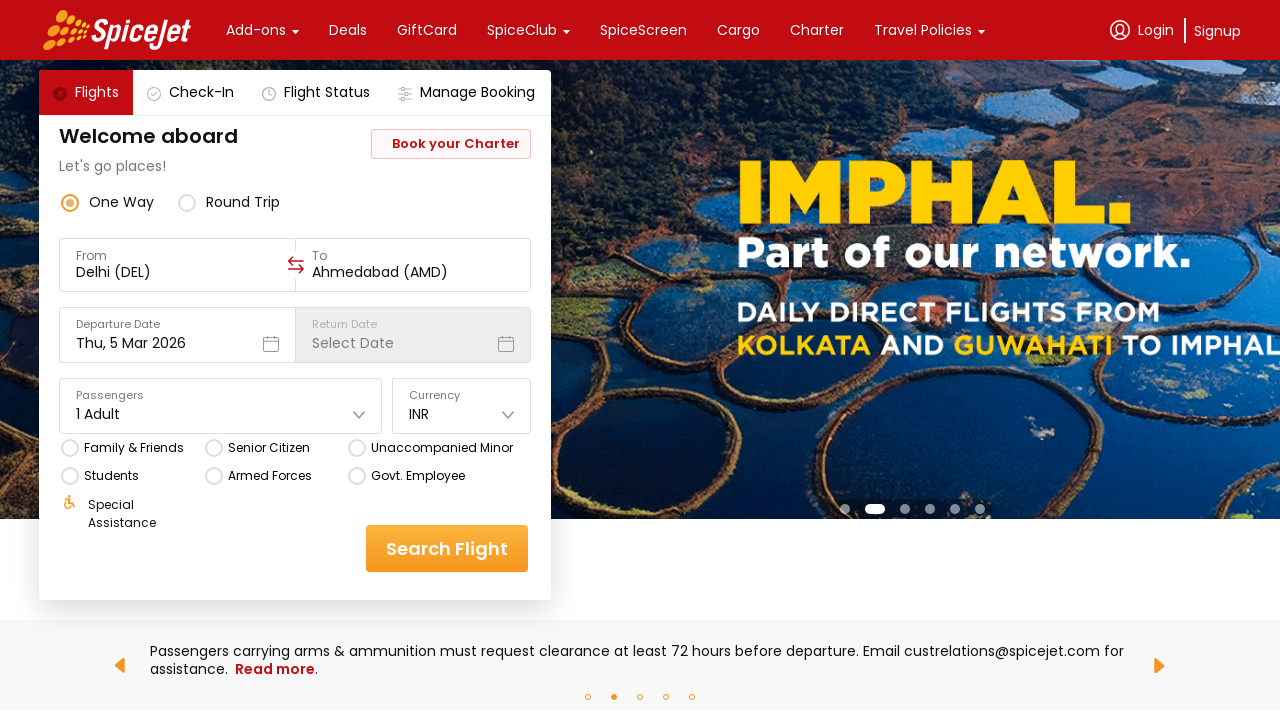

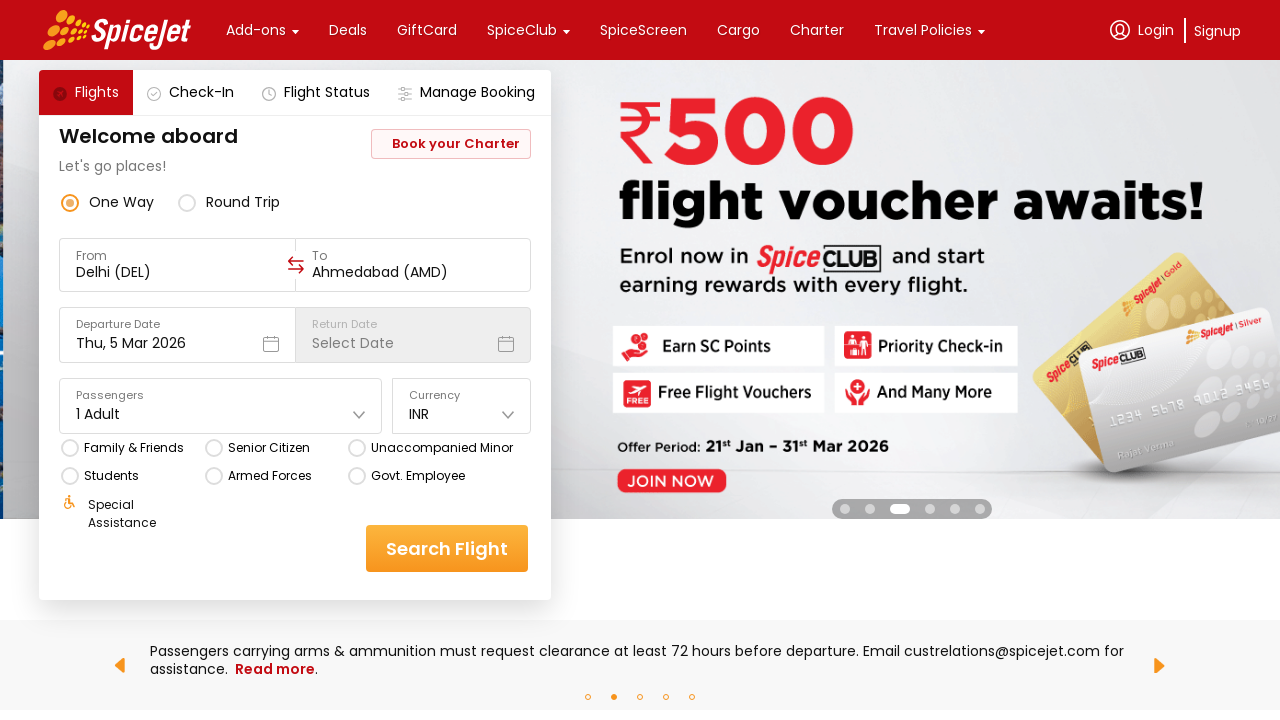